Tests entering only a name, submitting the form, clicking Yes to confirm, and verifying the thank you message includes the name

Starting URL: https://kristinek.github.io/site/tasks/provide_feedback

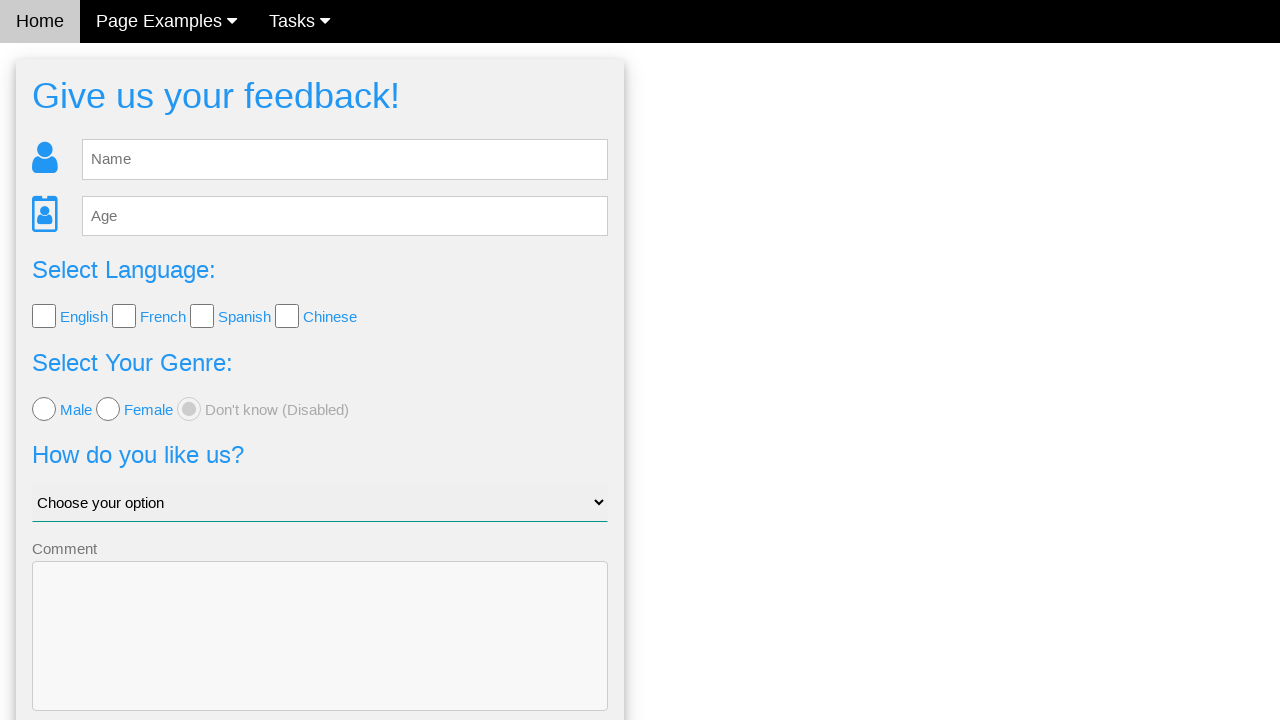

Filled name field with 'TestUser' on input[name='name']
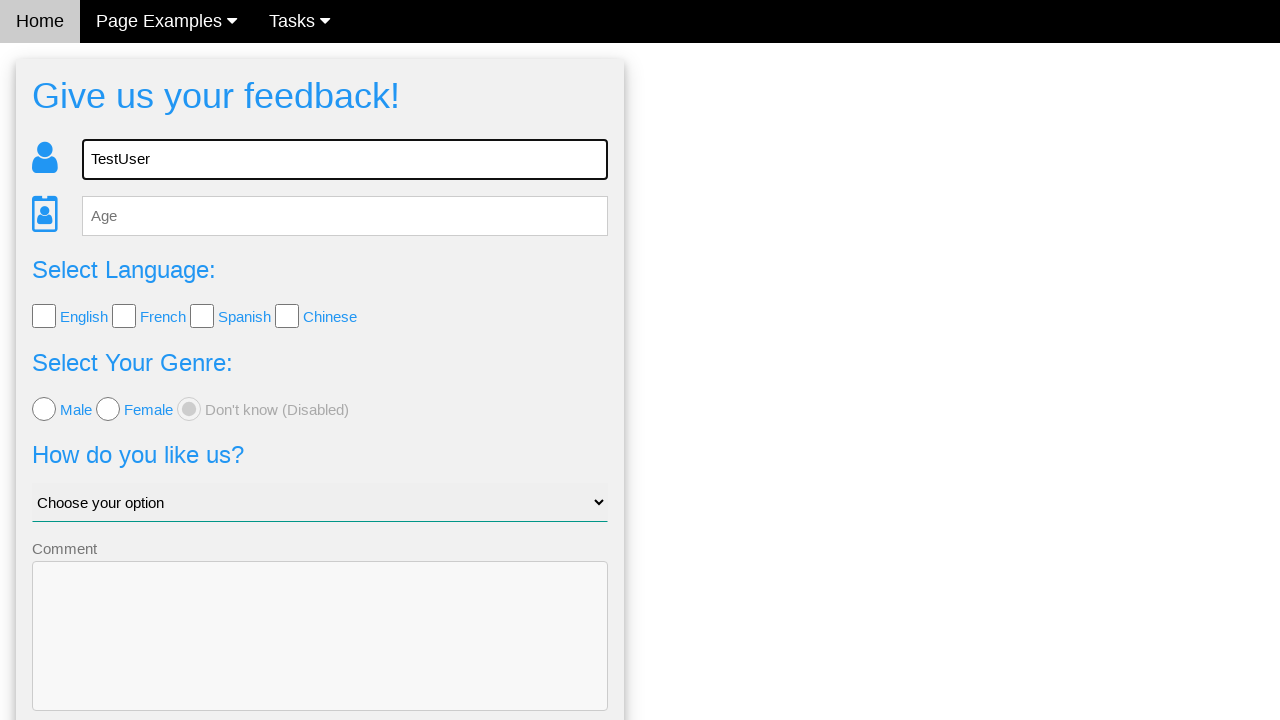

Clicked Send button to submit feedback form at (320, 656) on button[type='submit'], input[type='submit'], .w3-btn-block
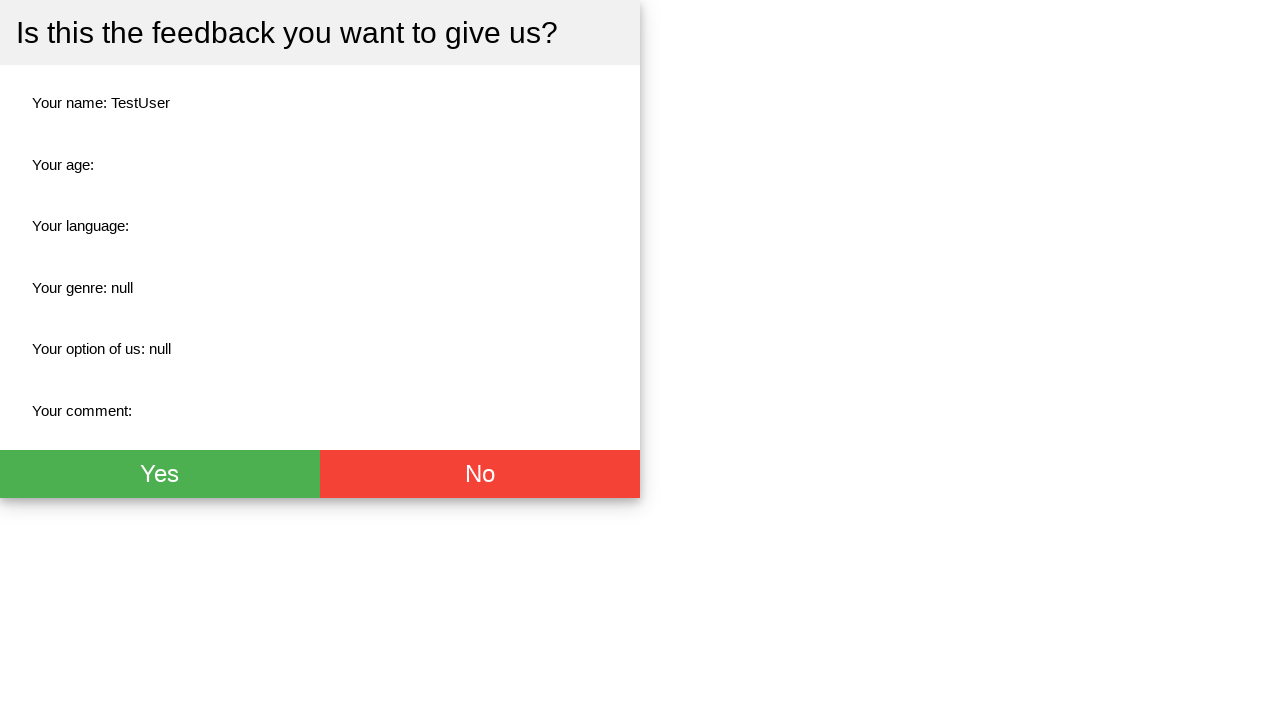

Clicked Yes button to confirm feedback submission at (160, 517) on .w3-green, button:has-text('Yes')
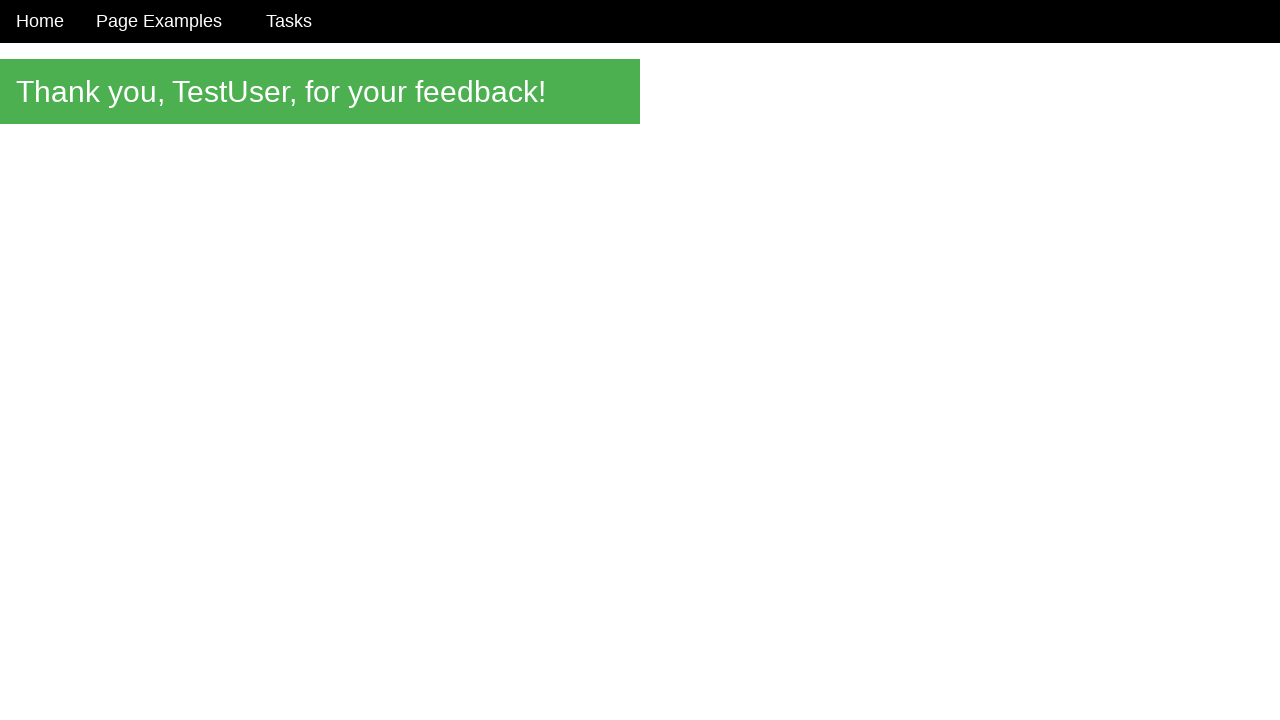

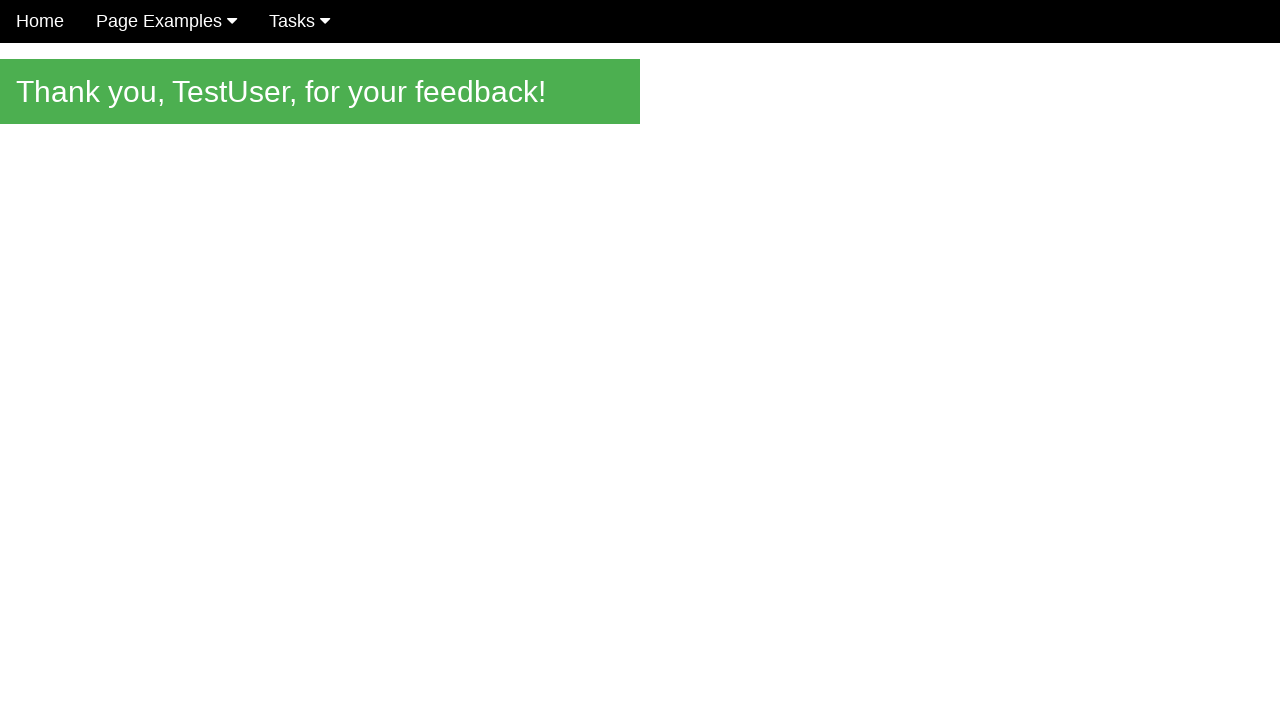